Tests basic accessibility by verifying heading tags exist and testing keyboard navigation with Tab key

Starting URL: https://garimto81.github.io/poker-online-analyze

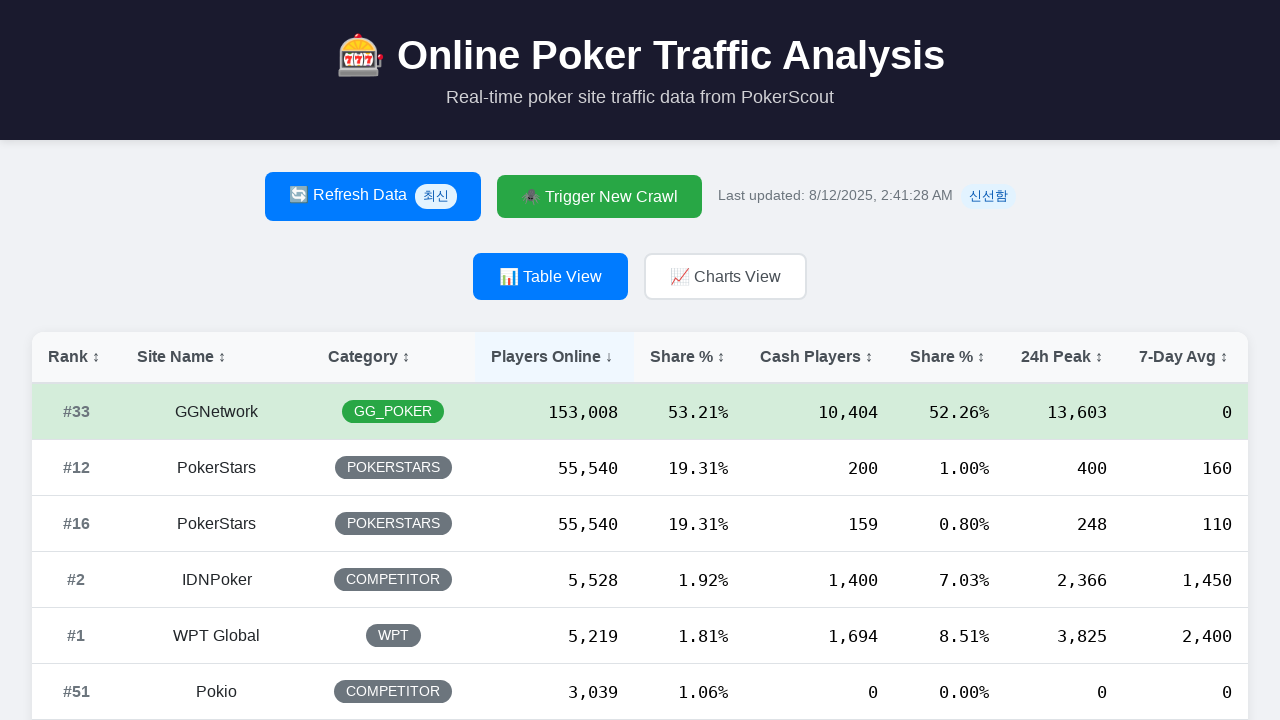

Located all heading elements (h1, h2, h3) on the page
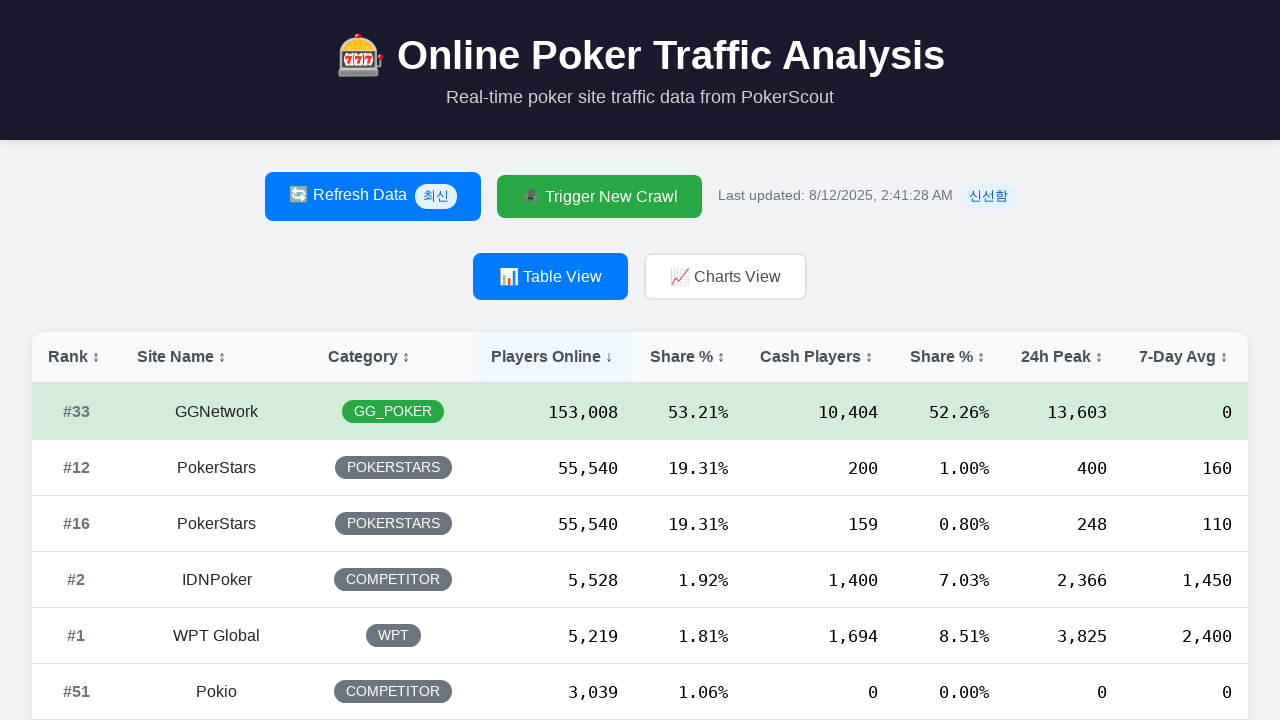

Found 2 heading elements
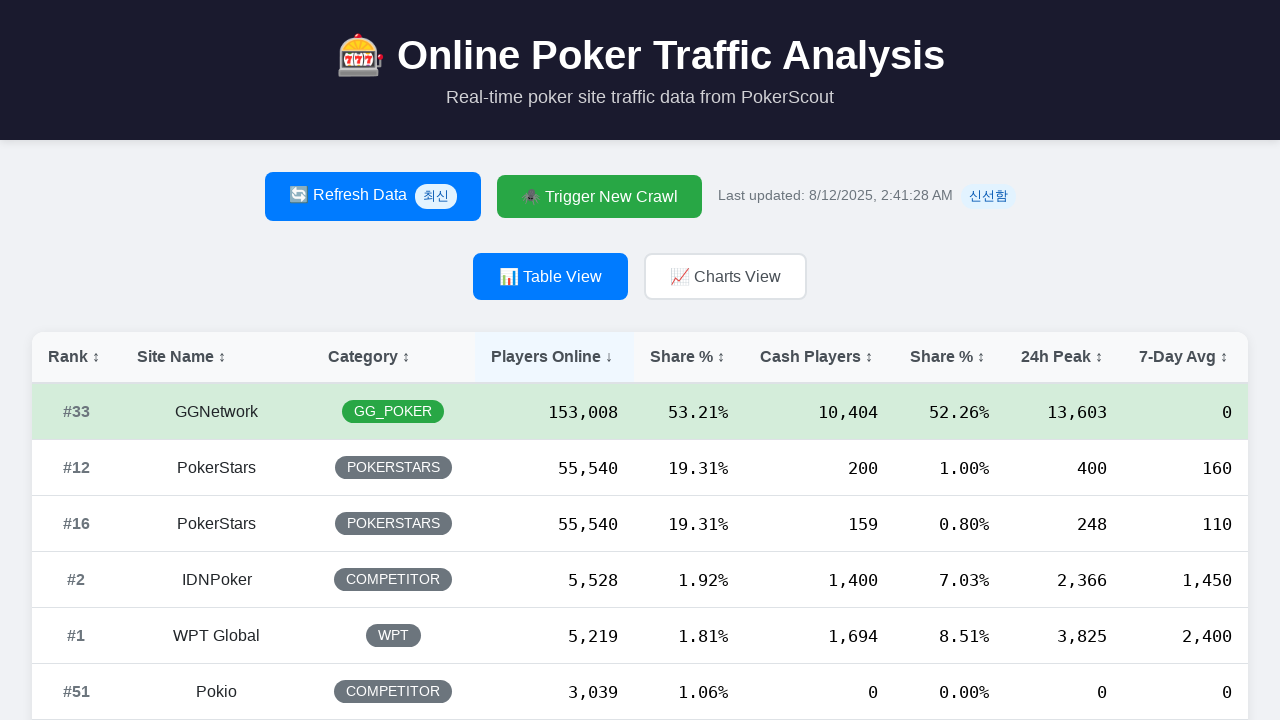

Located all button elements on the page
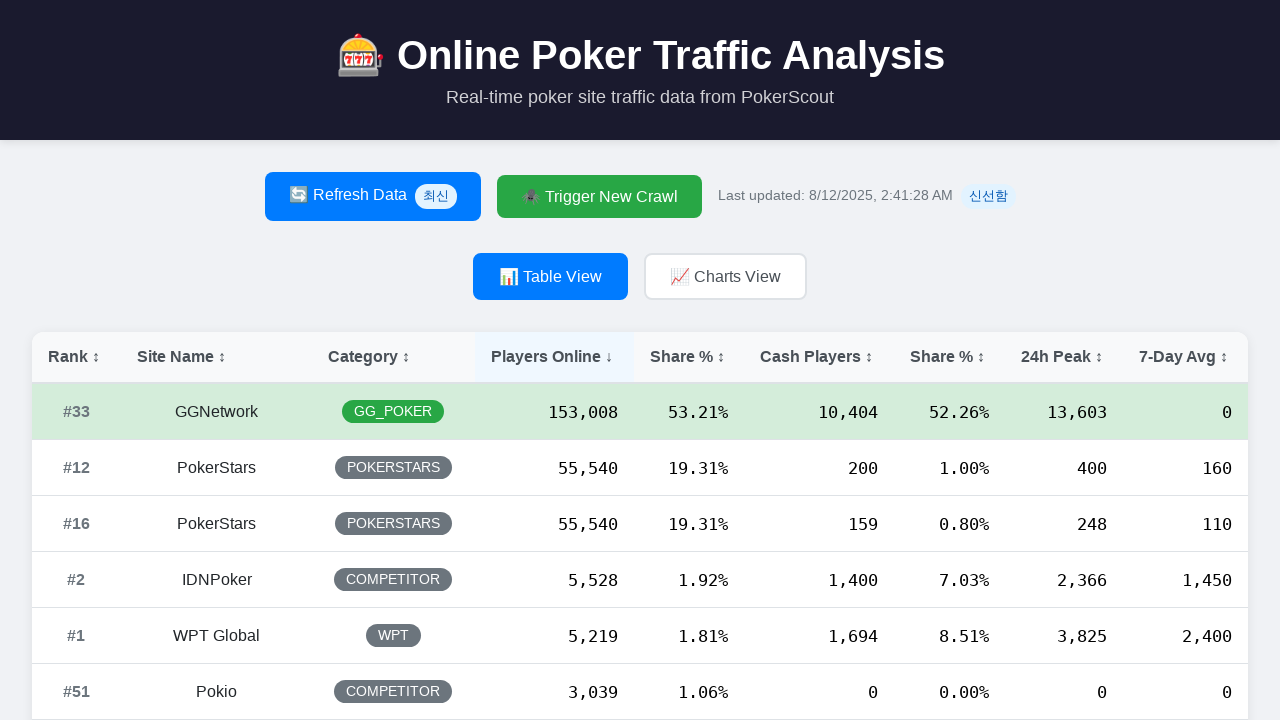

Found 4 button elements
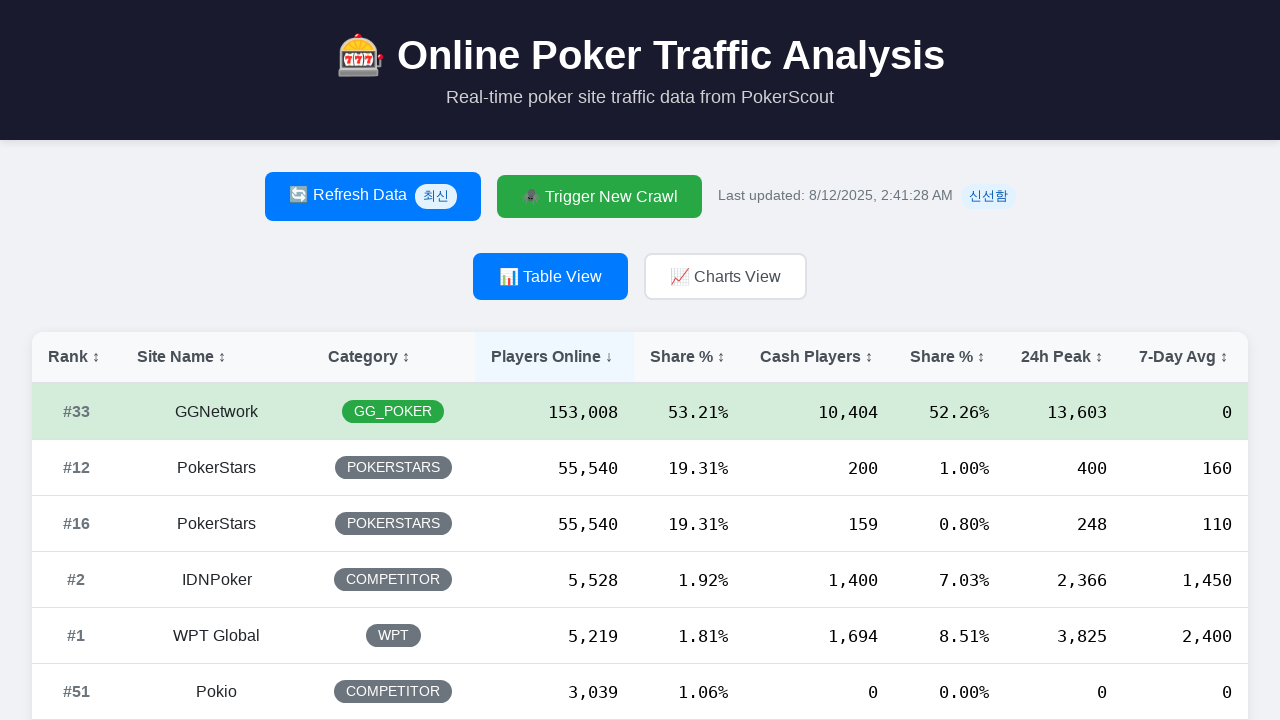

Pressed Tab key to test keyboard navigation
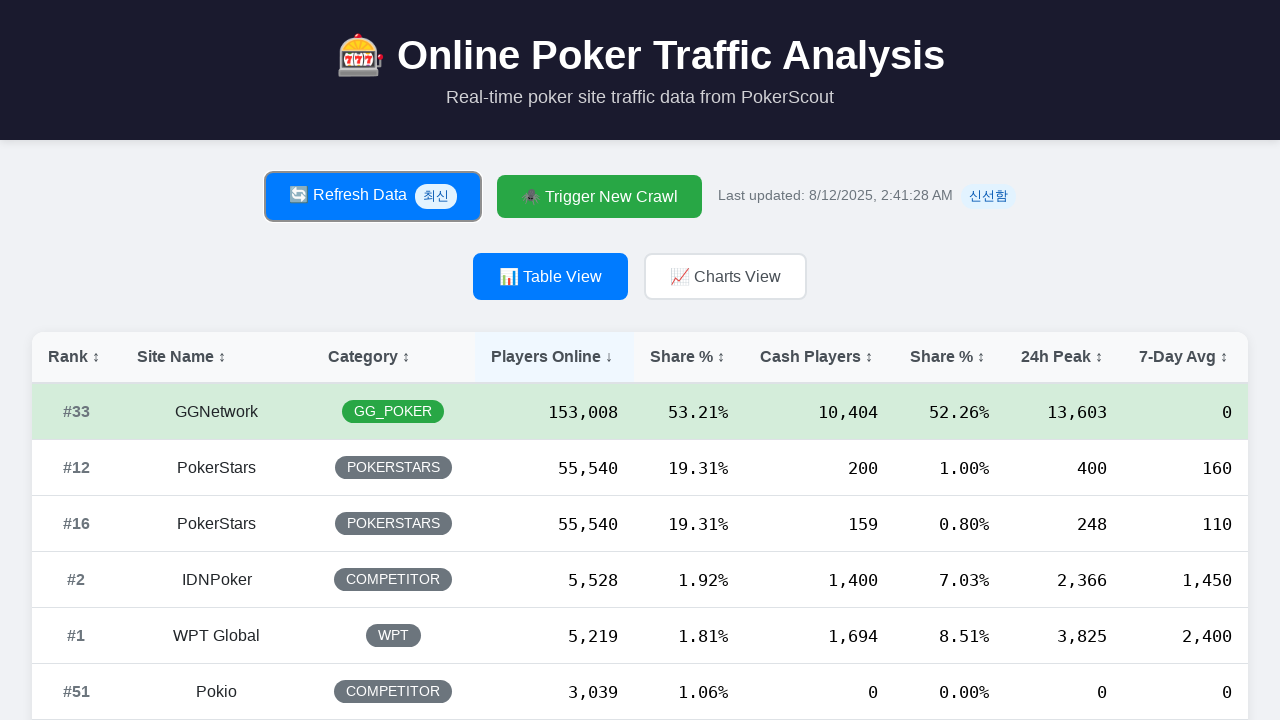

Waited 500ms for focus change to complete
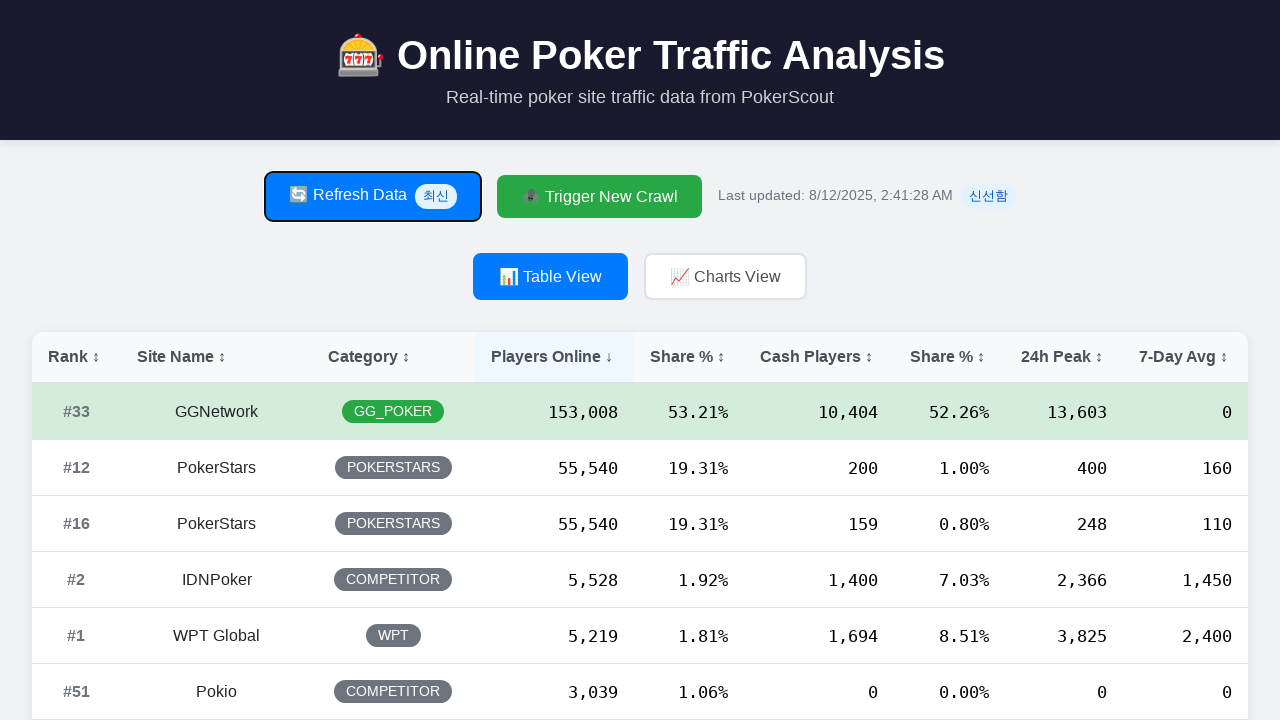

Located the currently focused element
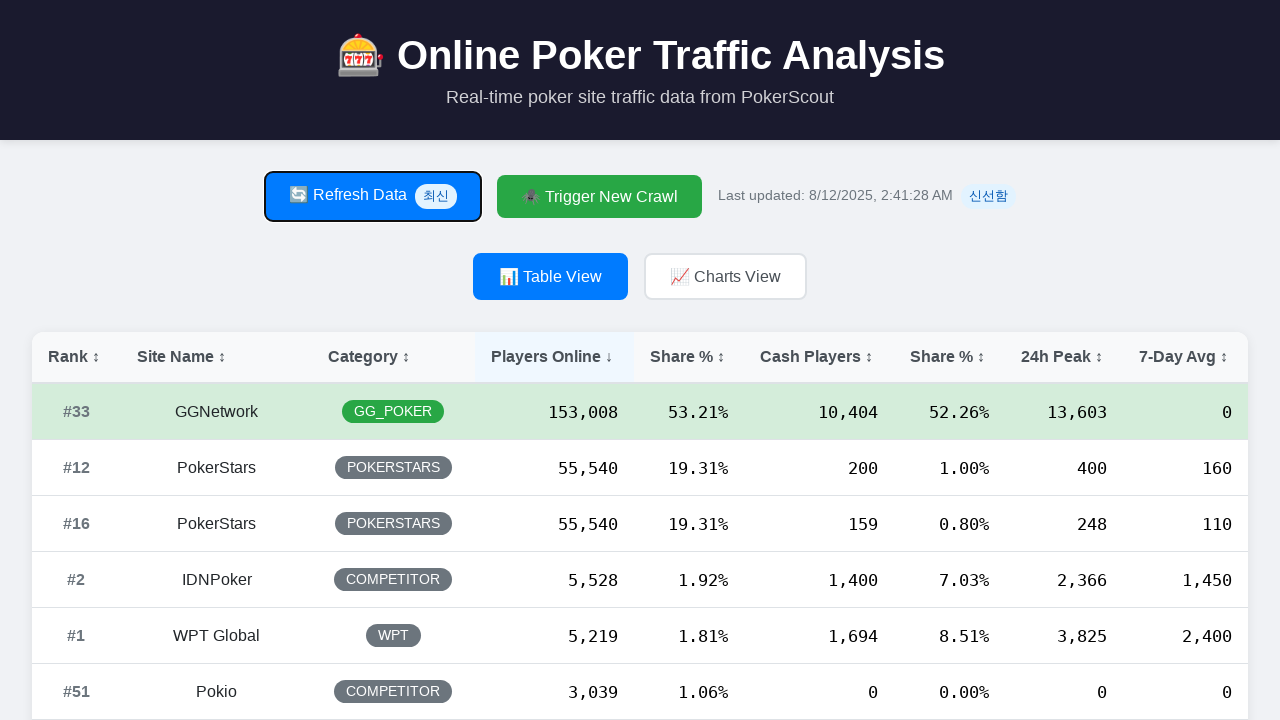

Verified that a focused element is visible on the page
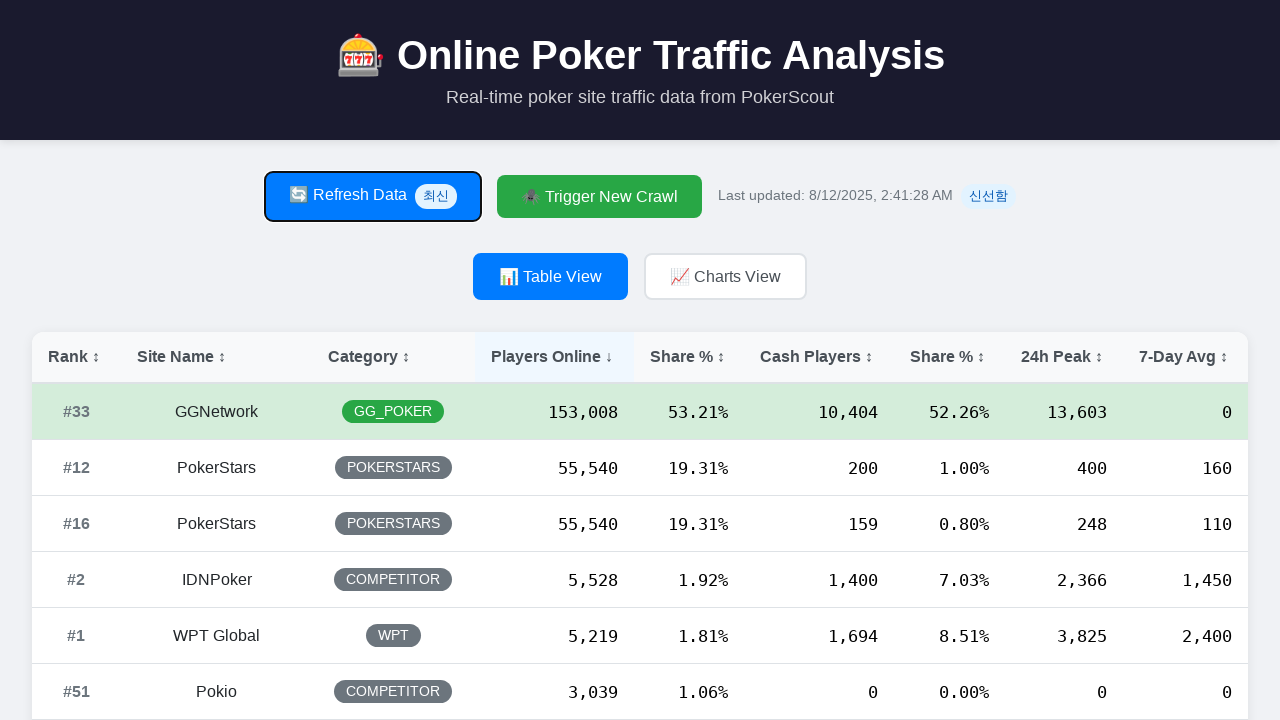

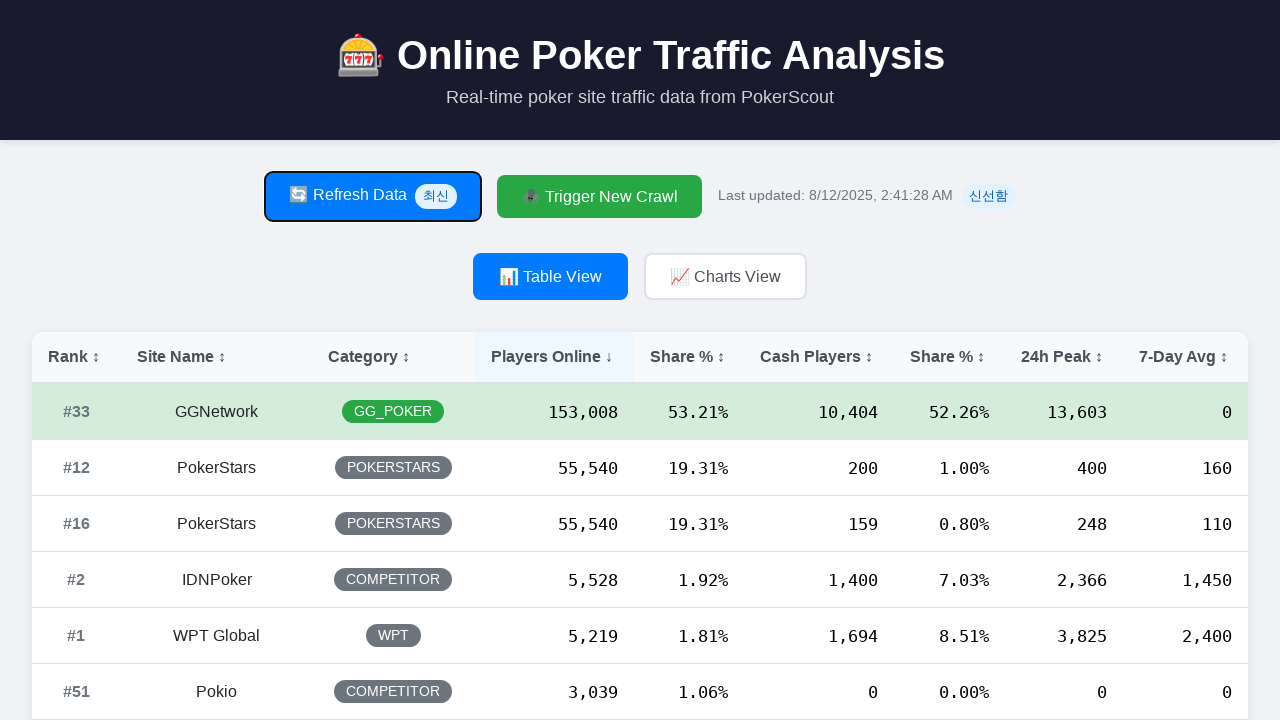